Tests an online calculator's basic arithmetic operations (addition, subtraction, multiplication, division) by clicking number buttons, operation buttons, and equals, then verifying the calculated result is displayed correctly.

Starting URL: https://www.calculator.net/

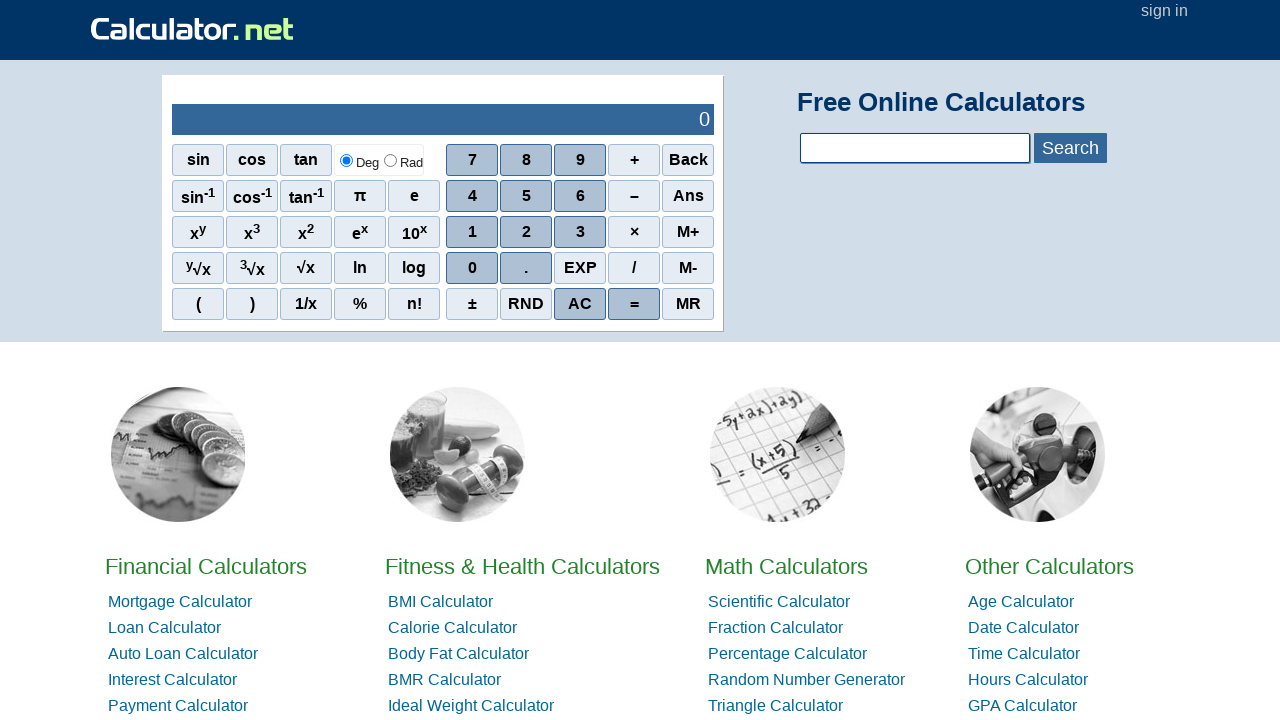

Clicked number 7 for addition test at (472, 160) on span[onclick='r(7)']
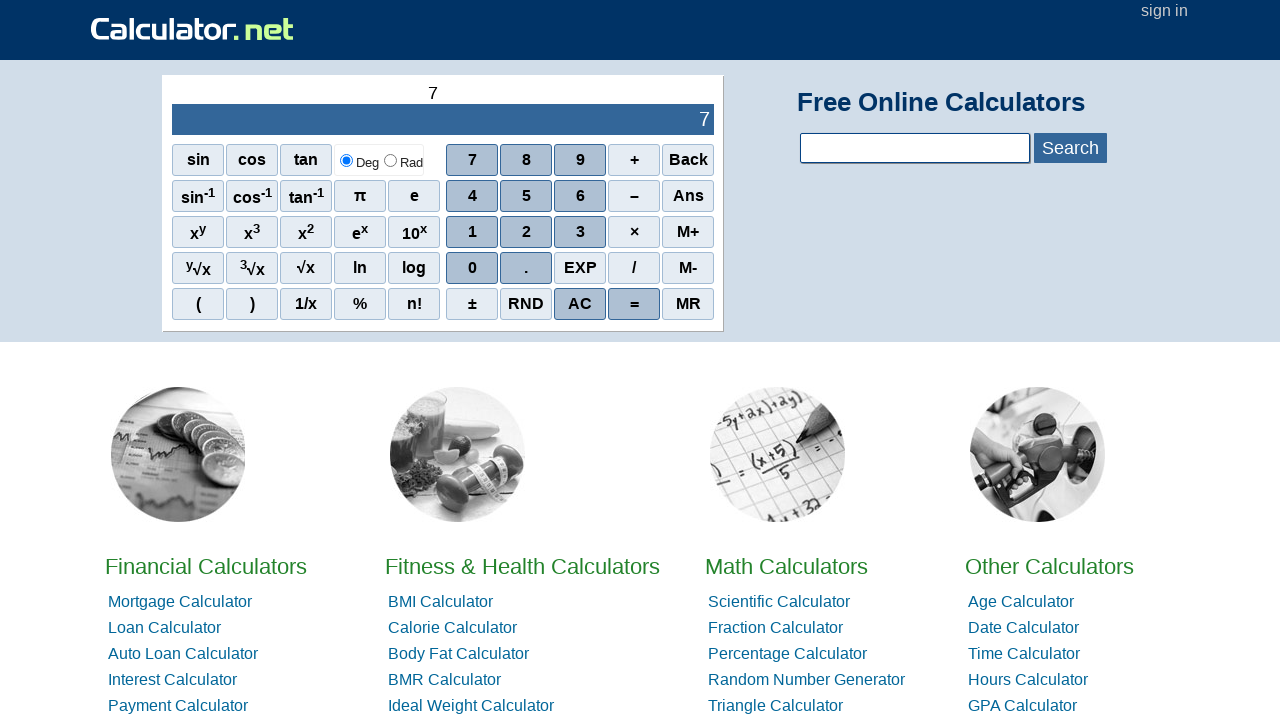

Clicked addition operator at (634, 160) on span[onclick="r('+')"]
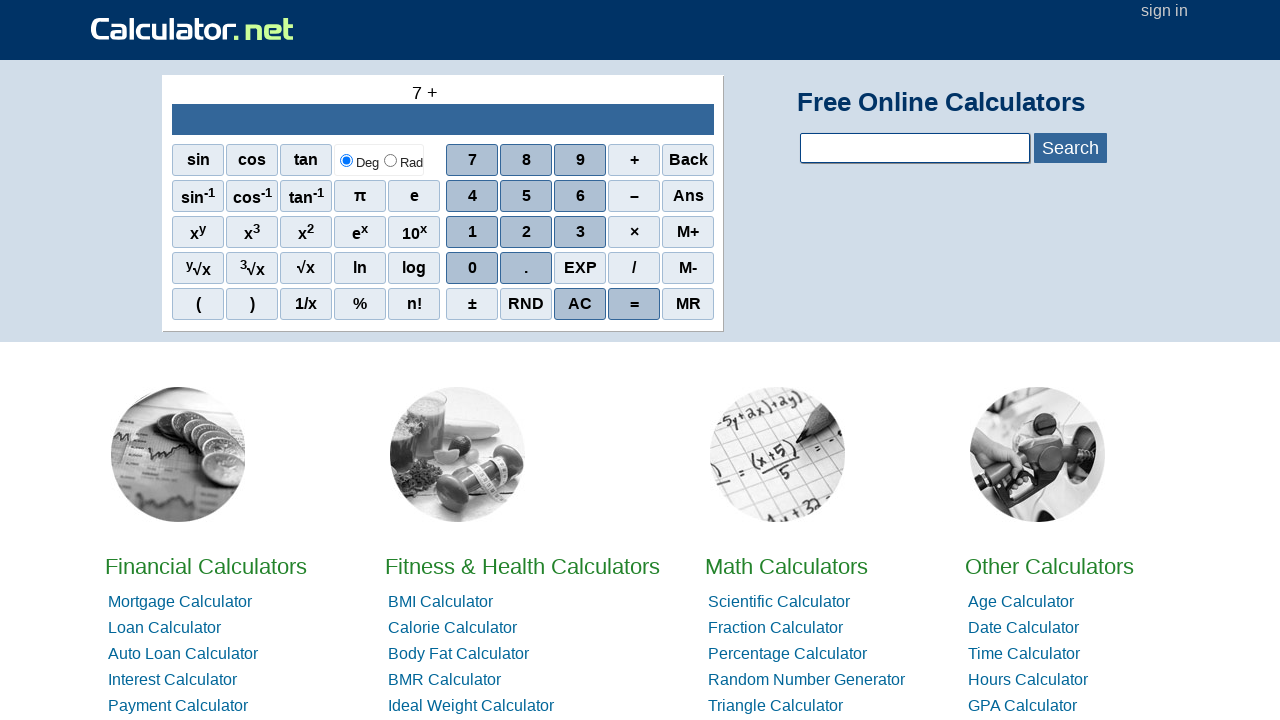

Clicked number 3 at (580, 232) on span[onclick='r(3)']
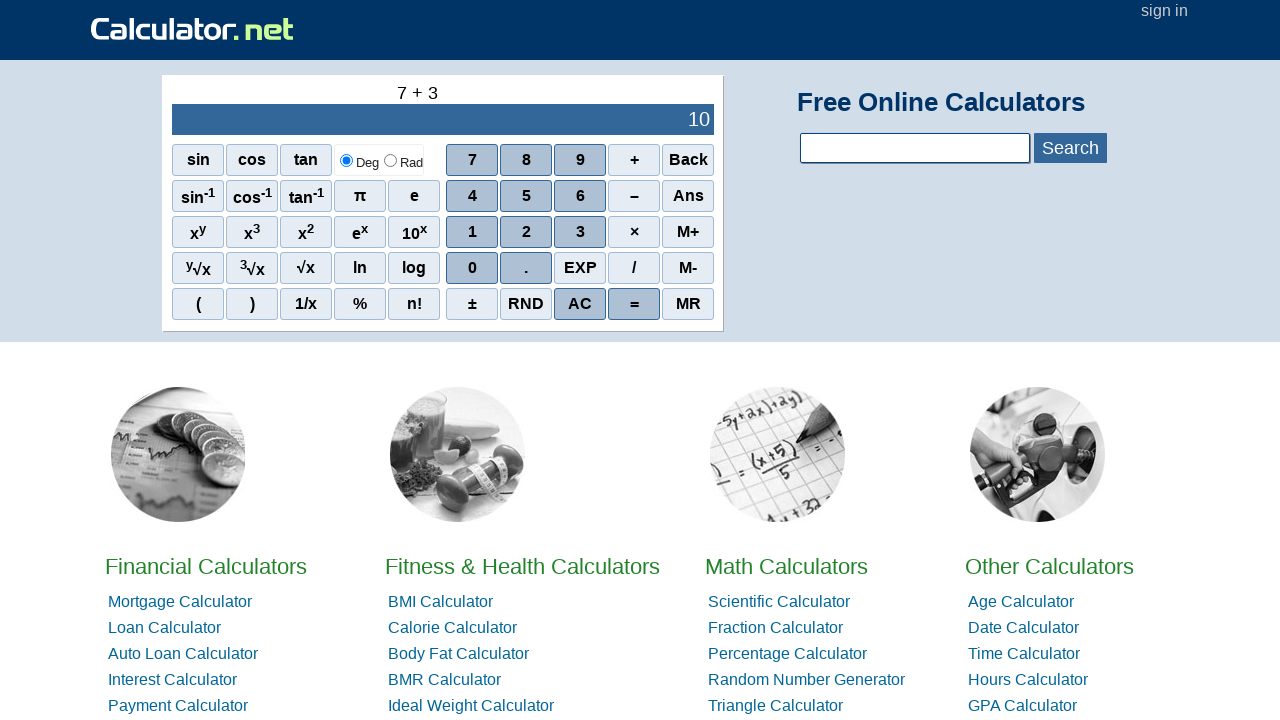

Clicked equals button at (634, 304) on span[onclick="r('=')"]
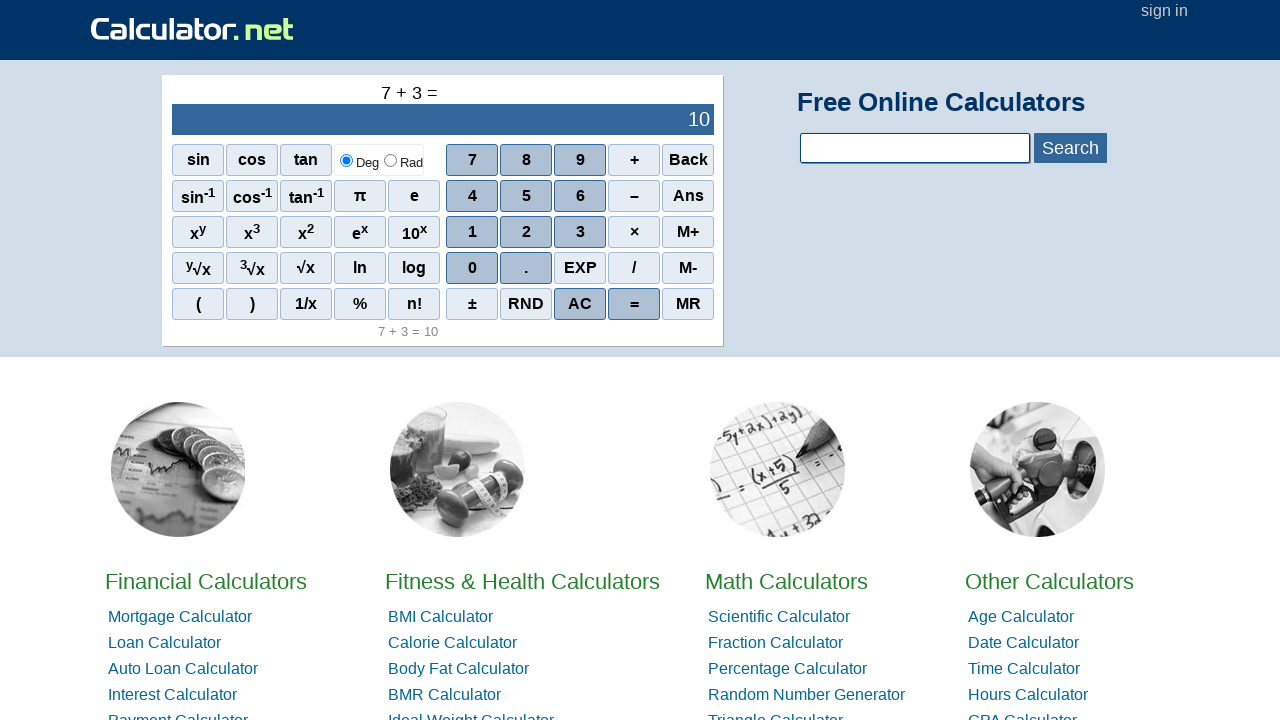

Verified addition result: 7 + 3 = 10
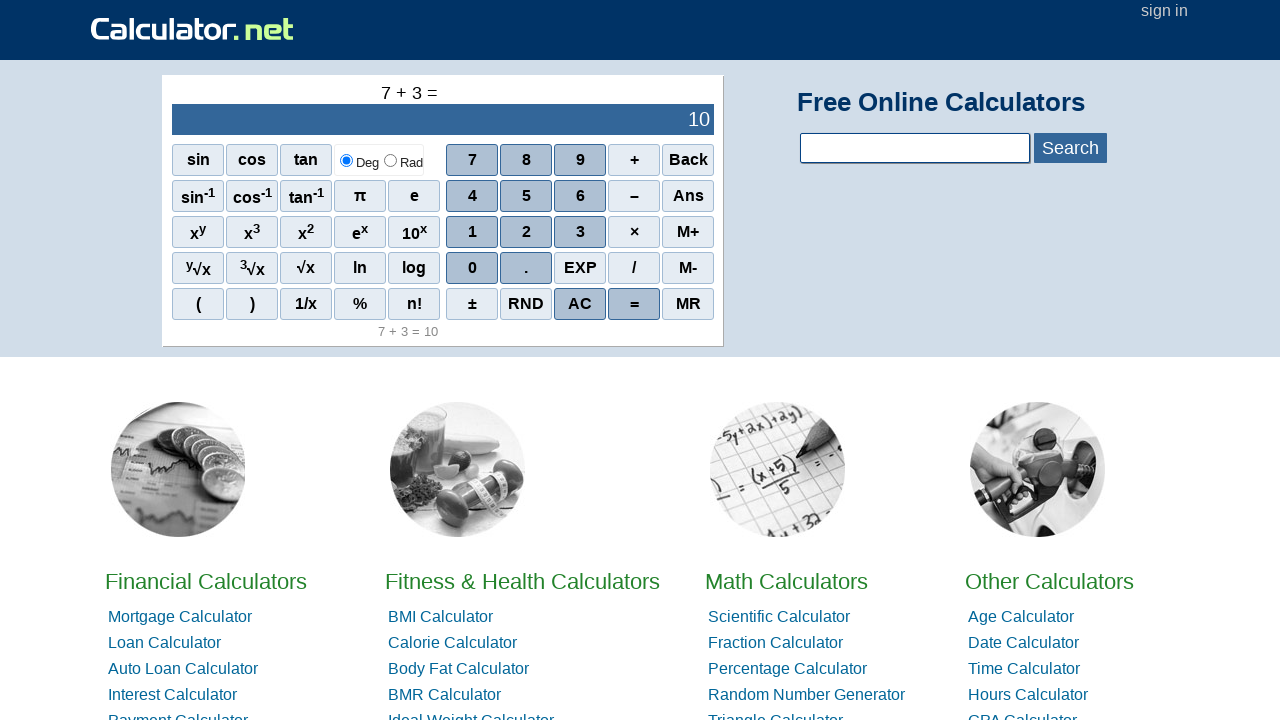

Cleared calculator for subtraction test at (580, 304) on span[onclick="r('C')"]
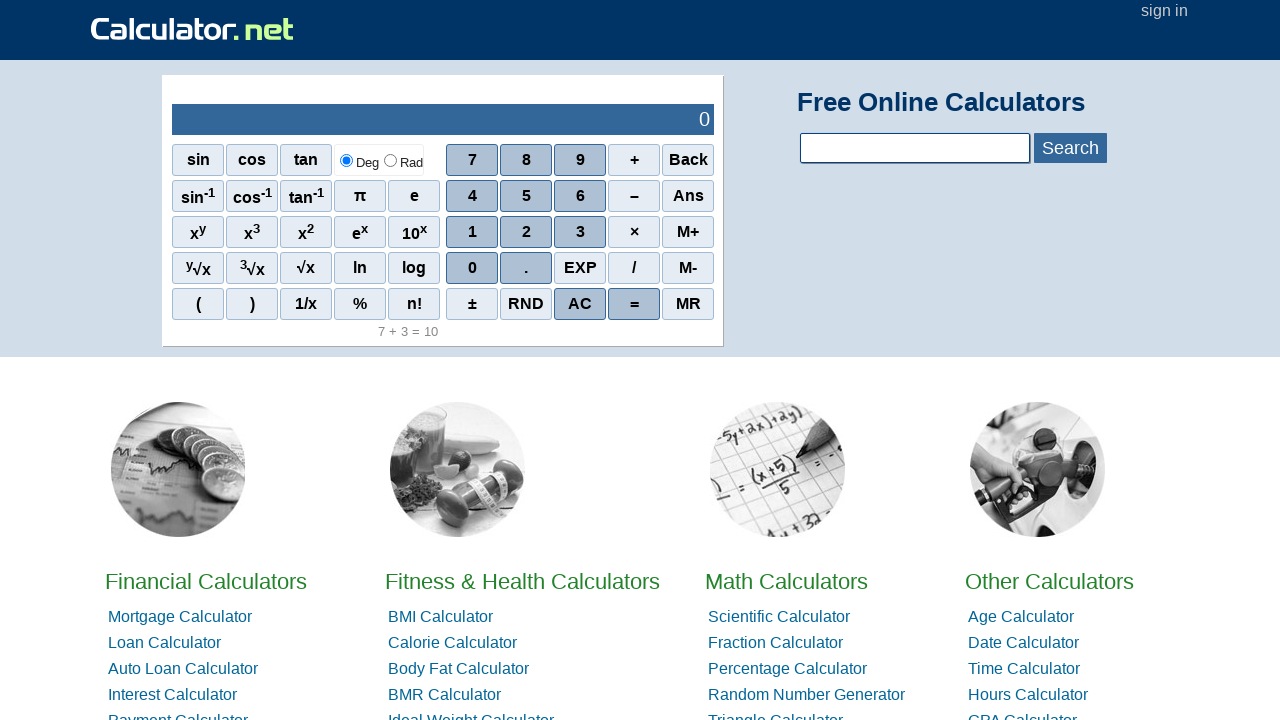

Clicked number 8 for subtraction test at (526, 160) on span[onclick='r(8)']
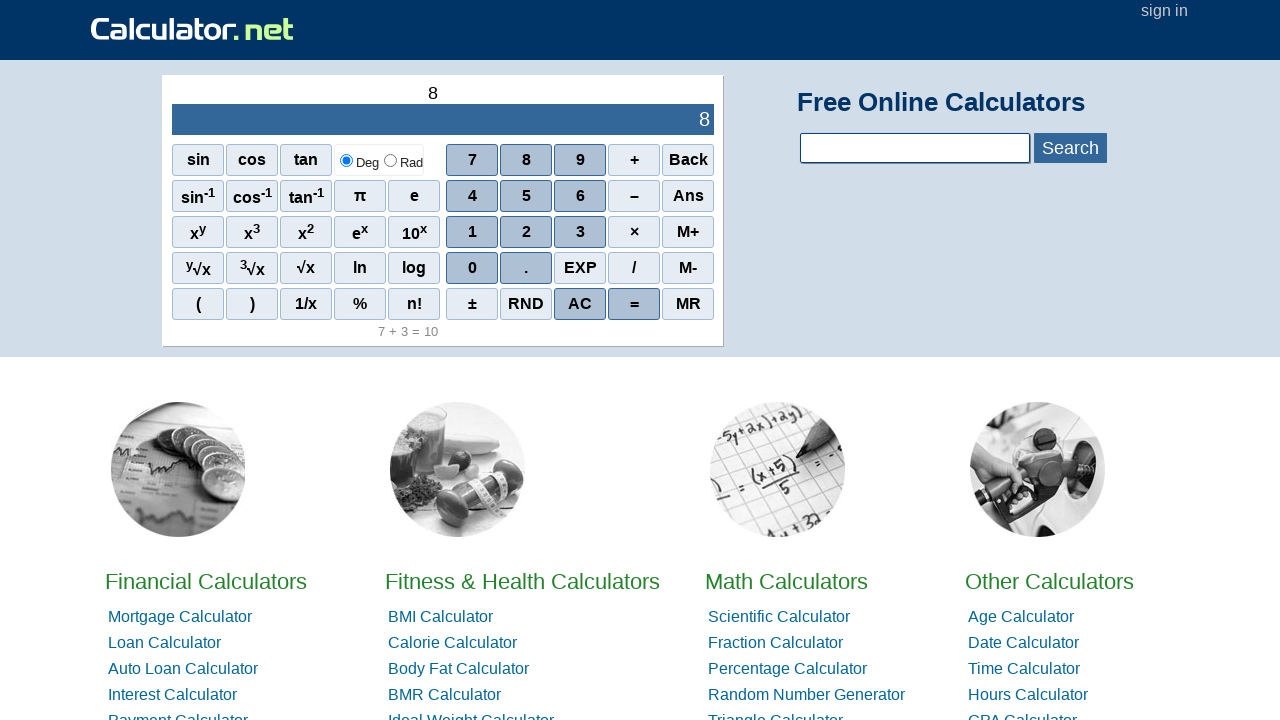

Clicked subtraction operator at (634, 196) on span[onclick="r('-')"]
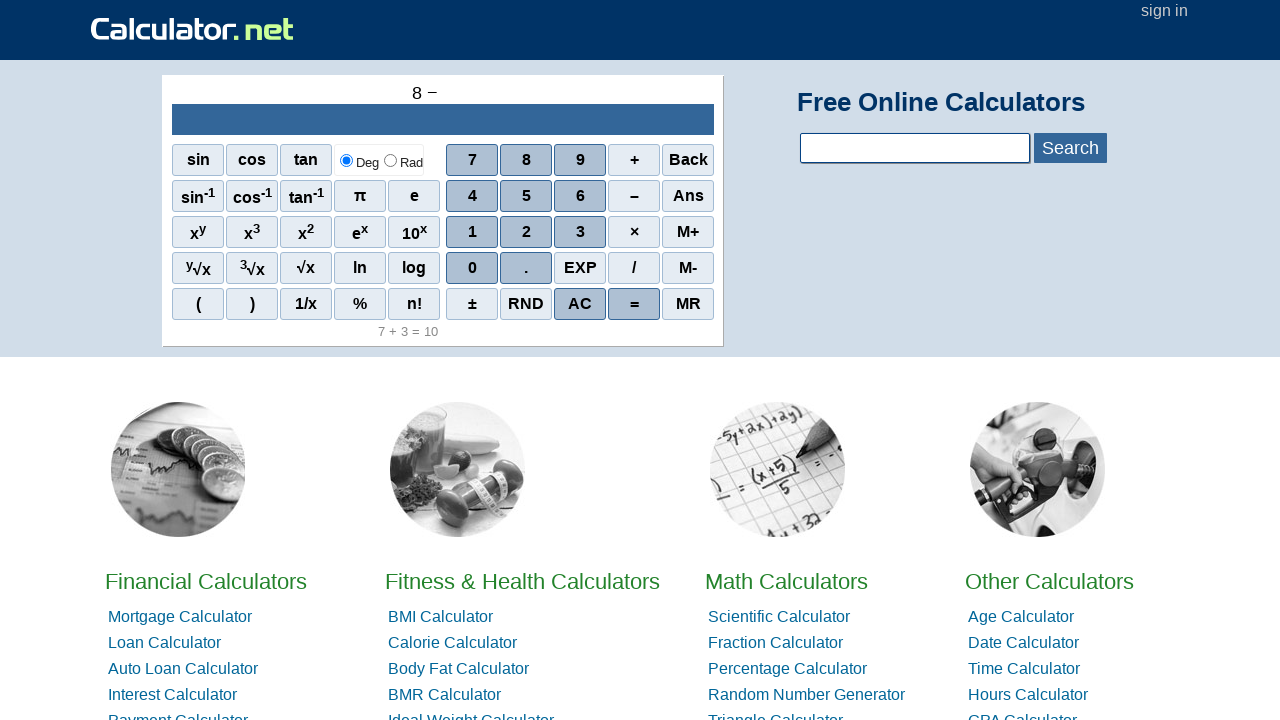

Clicked number 2 at (526, 232) on span[onclick='r(2)']
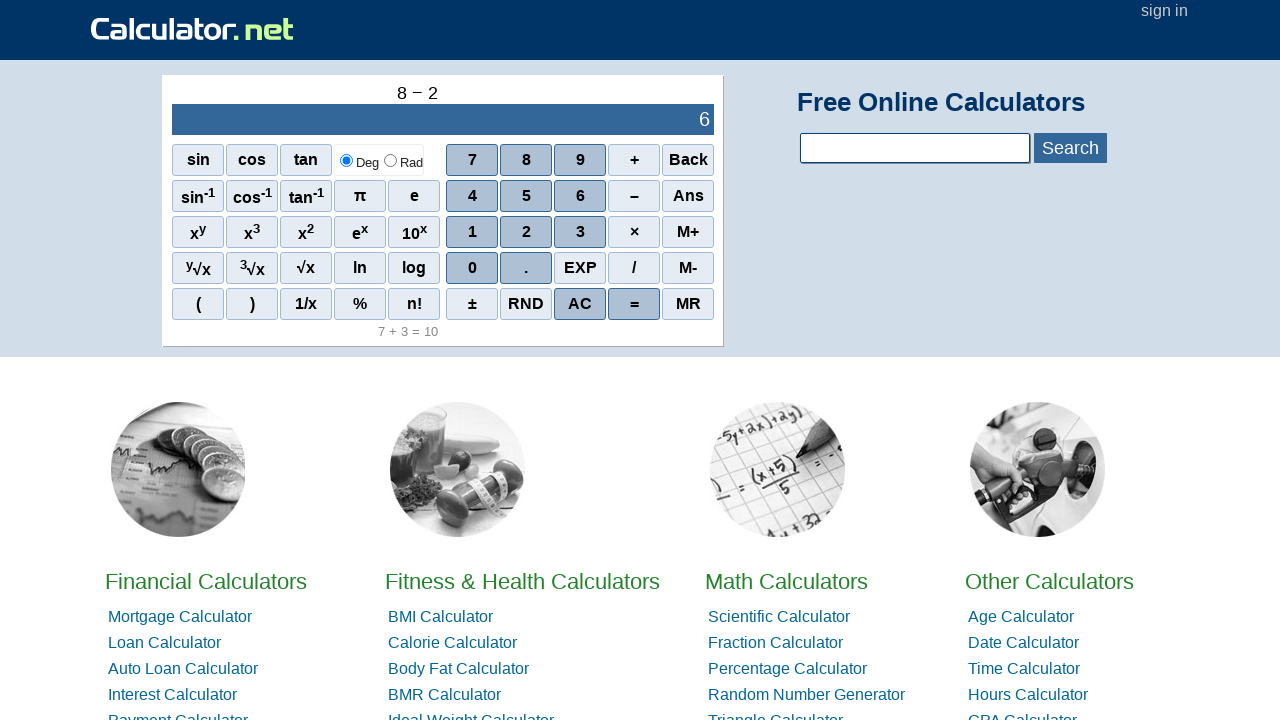

Clicked equals button at (634, 304) on span[onclick="r('=')"]
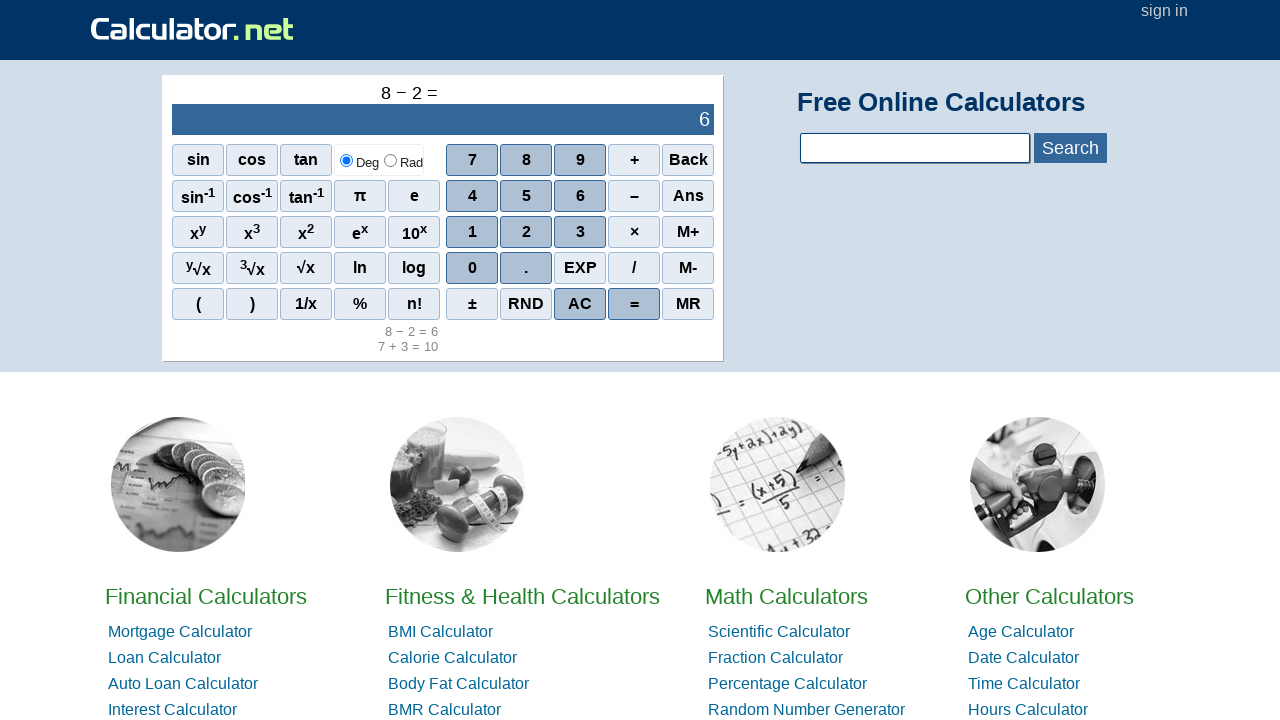

Verified subtraction result: 8 - 2 = 6
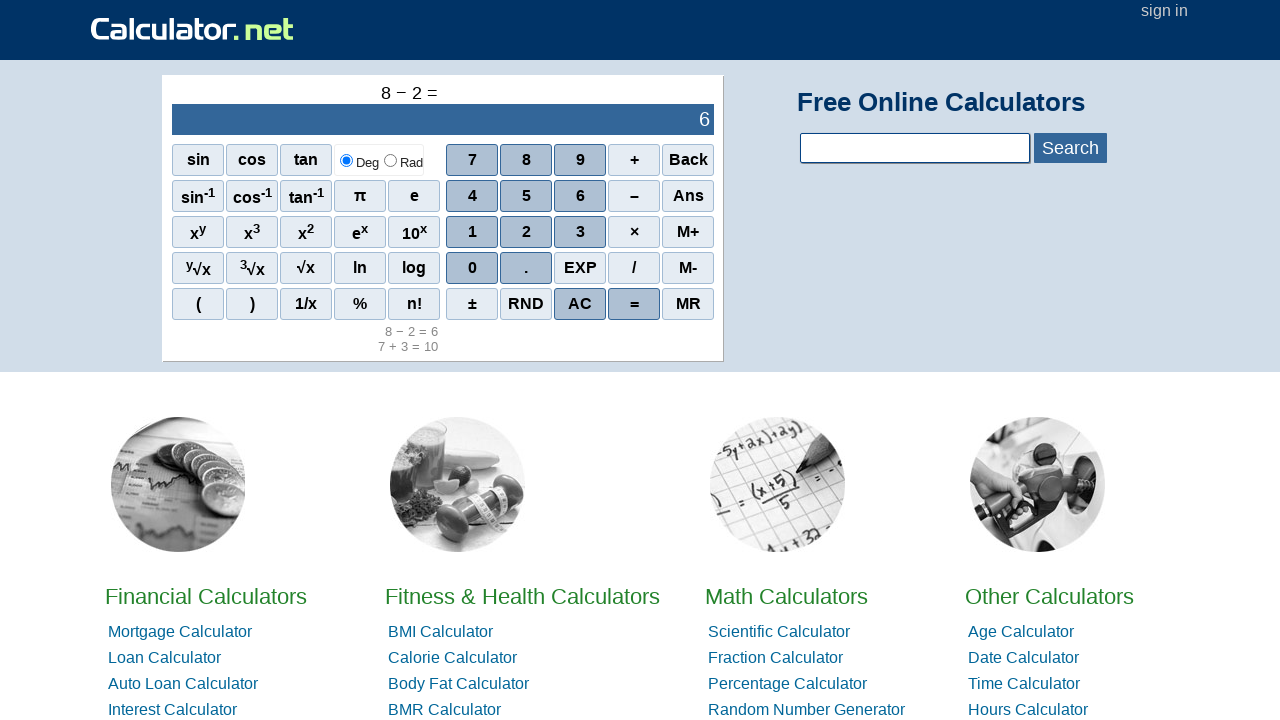

Cleared calculator for multiplication test at (580, 304) on span[onclick="r('C')"]
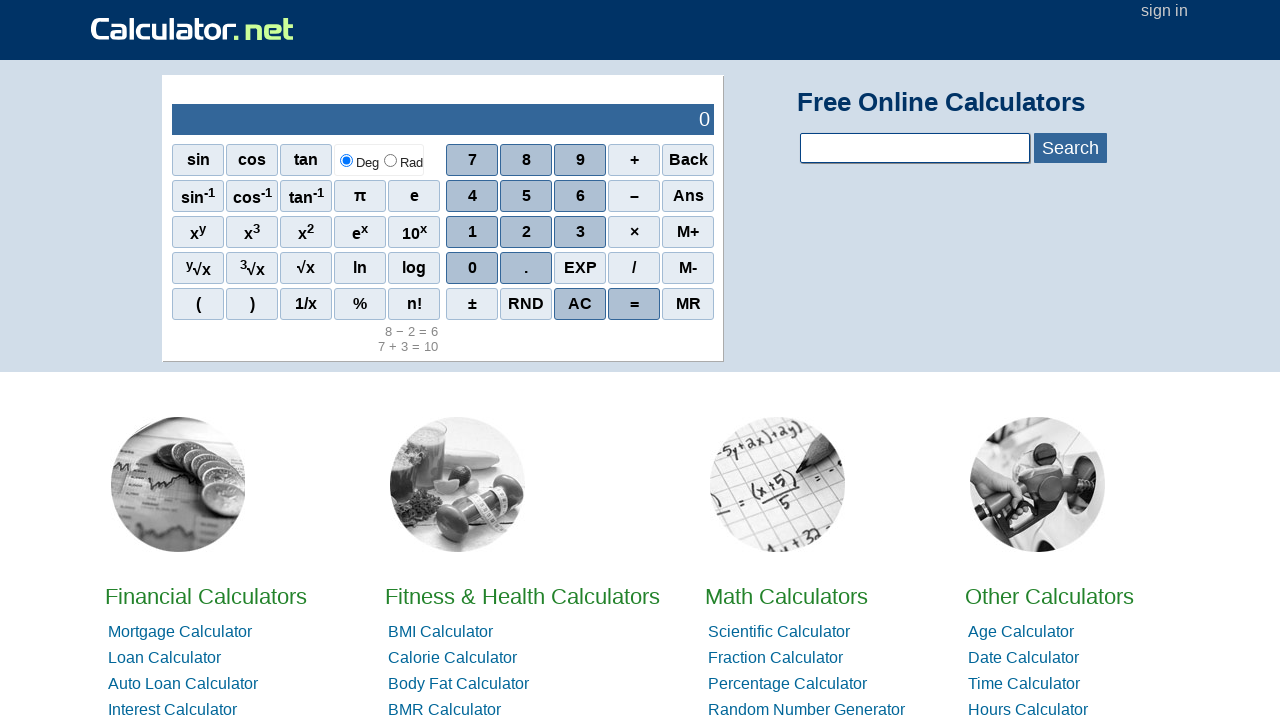

Clicked number 4 for multiplication test at (472, 196) on span[onclick='r(4)']
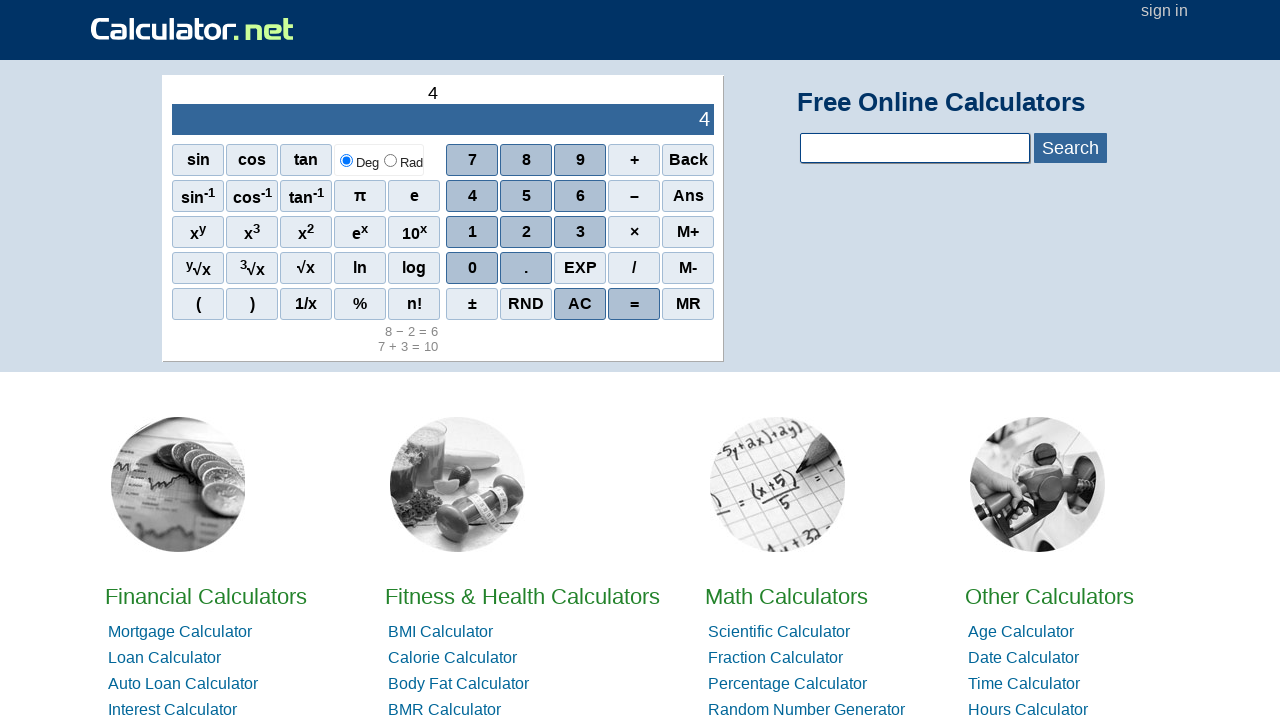

Clicked multiplication operator at (634, 232) on span[onclick="r('*')"]
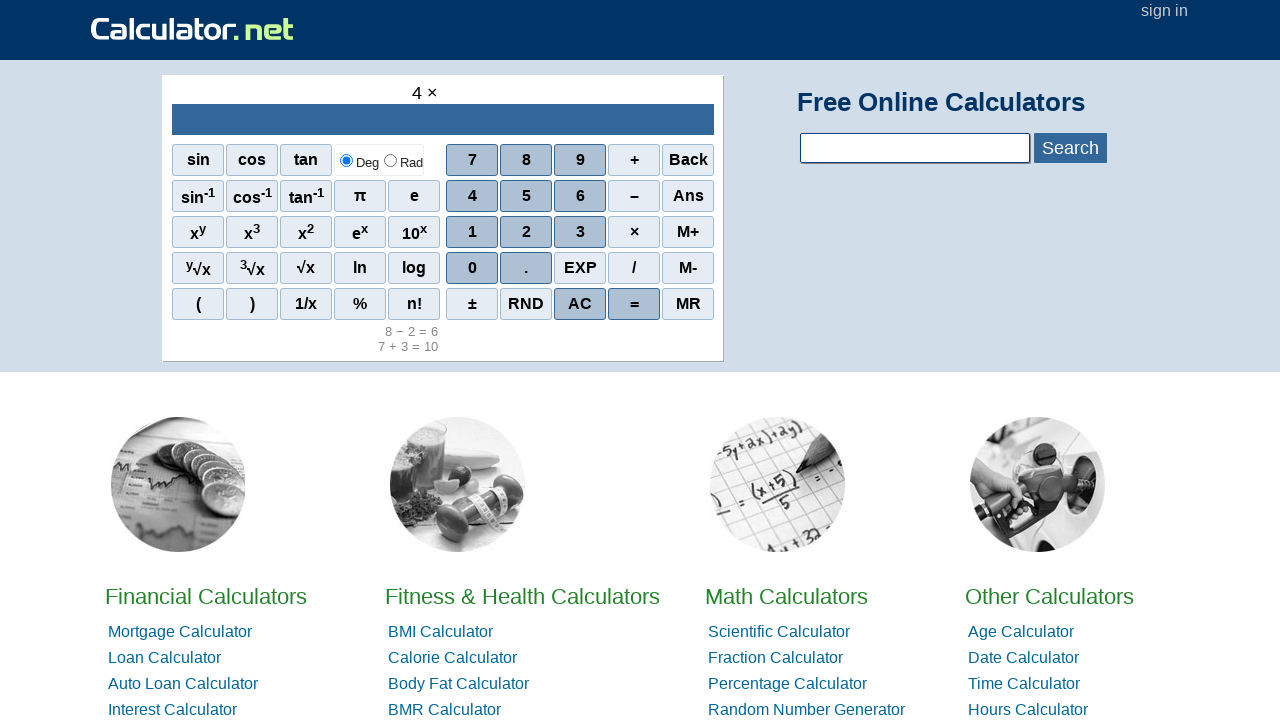

Clicked number 5 at (526, 196) on span[onclick='r(5)']
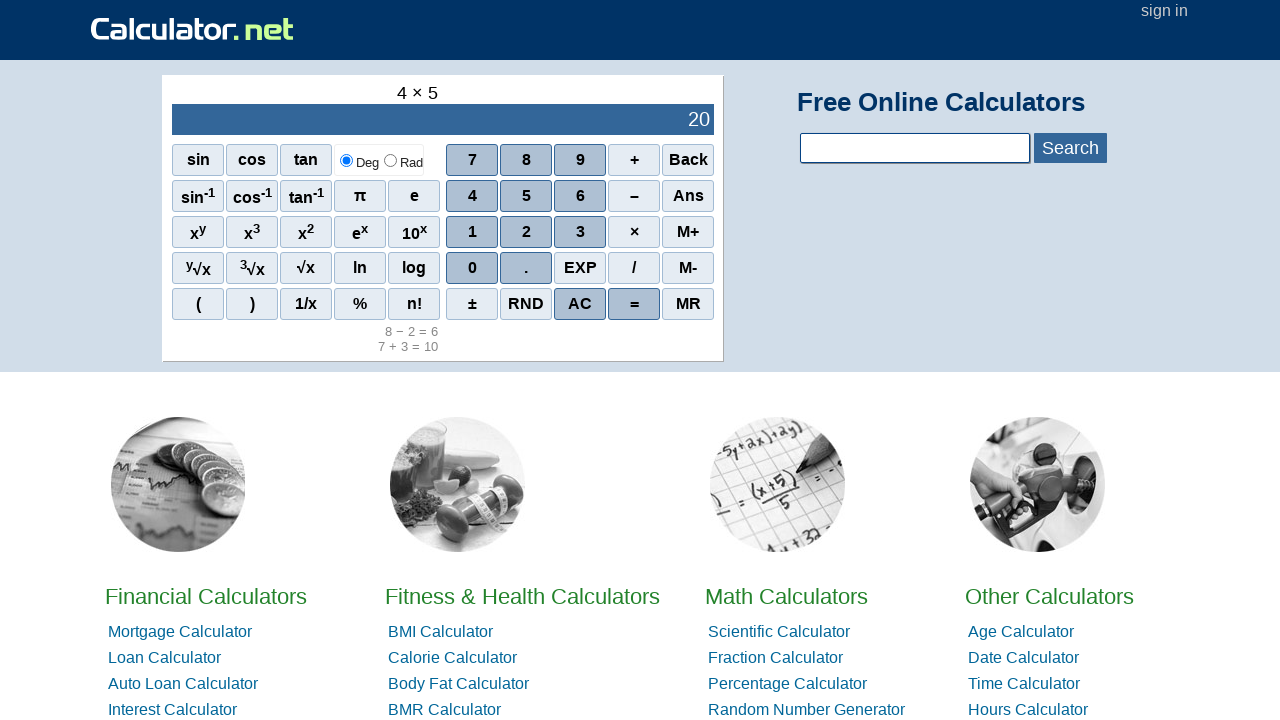

Clicked equals button at (634, 304) on span[onclick="r('=')"]
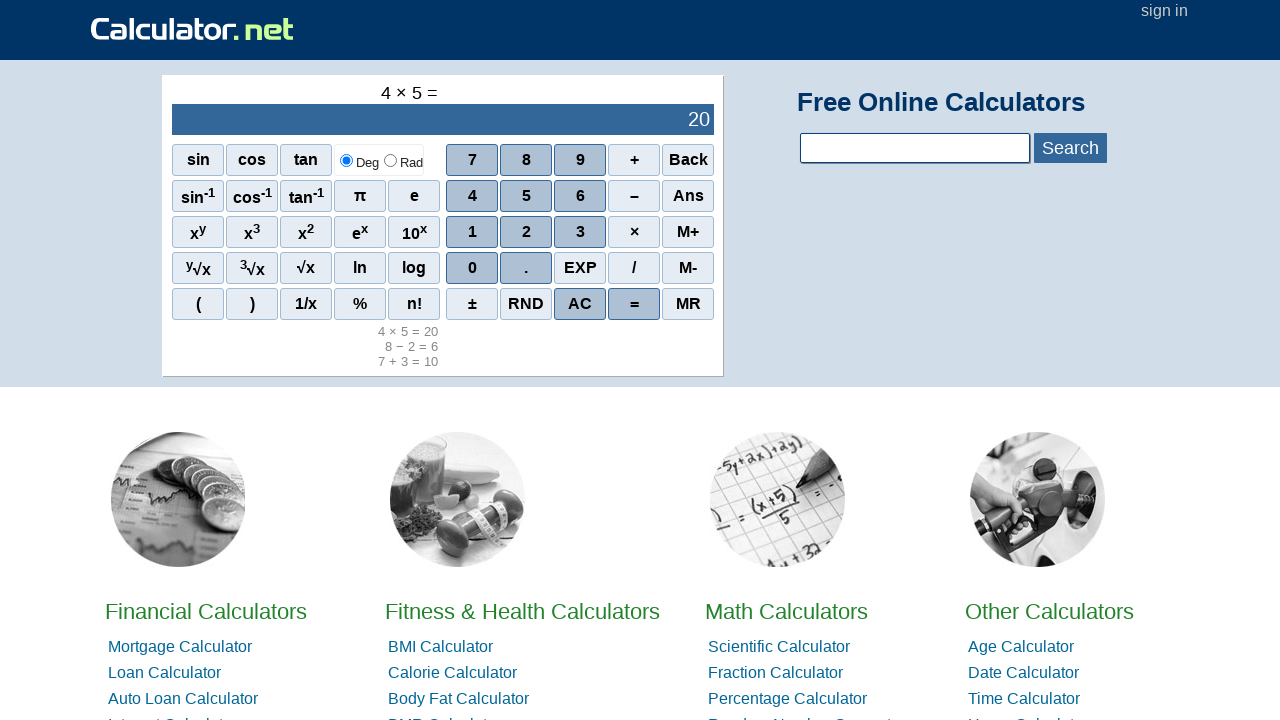

Verified multiplication result: 4 * 5 = 20
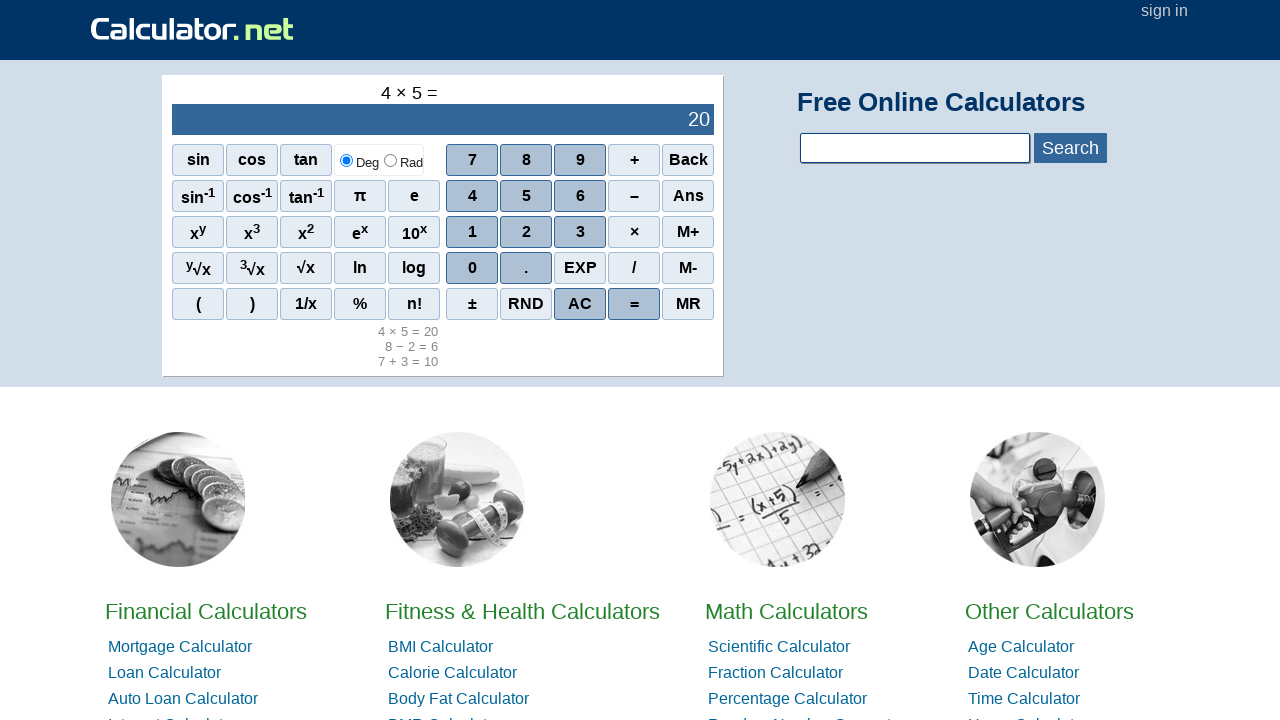

Cleared calculator for division test at (580, 304) on span[onclick="r('C')"]
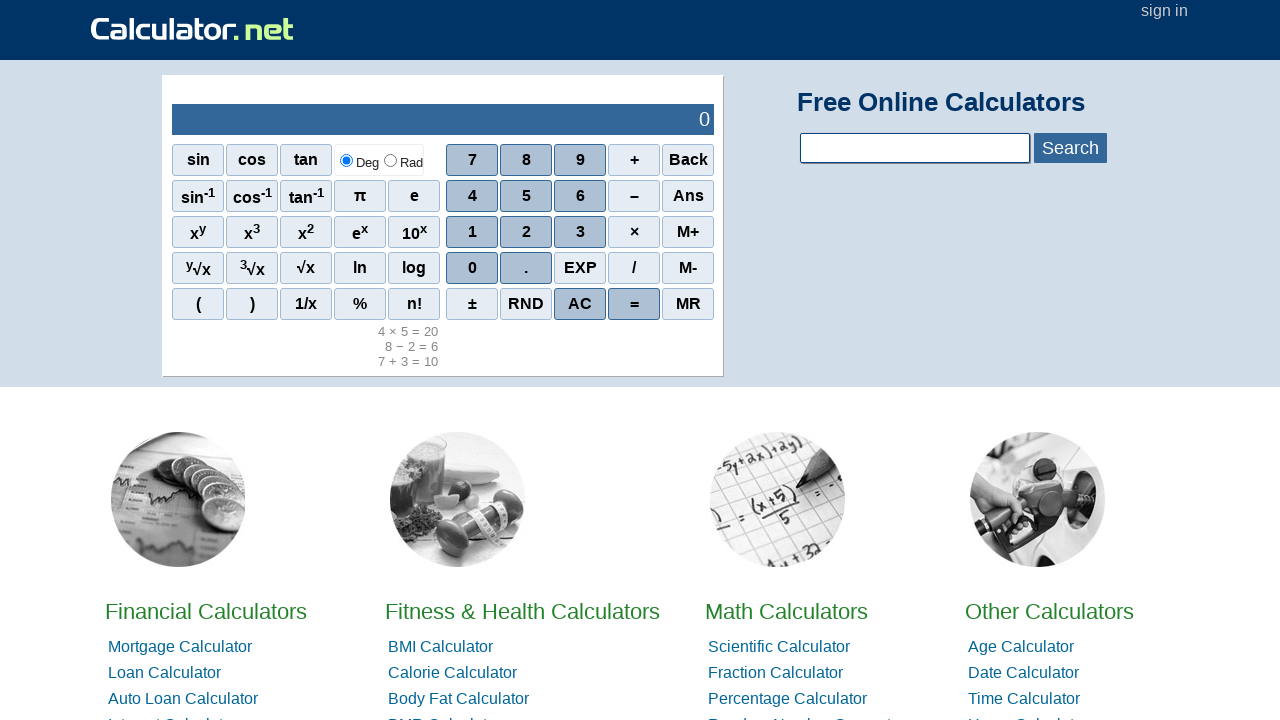

Clicked number 9 for division test at (580, 160) on span[onclick='r(9)']
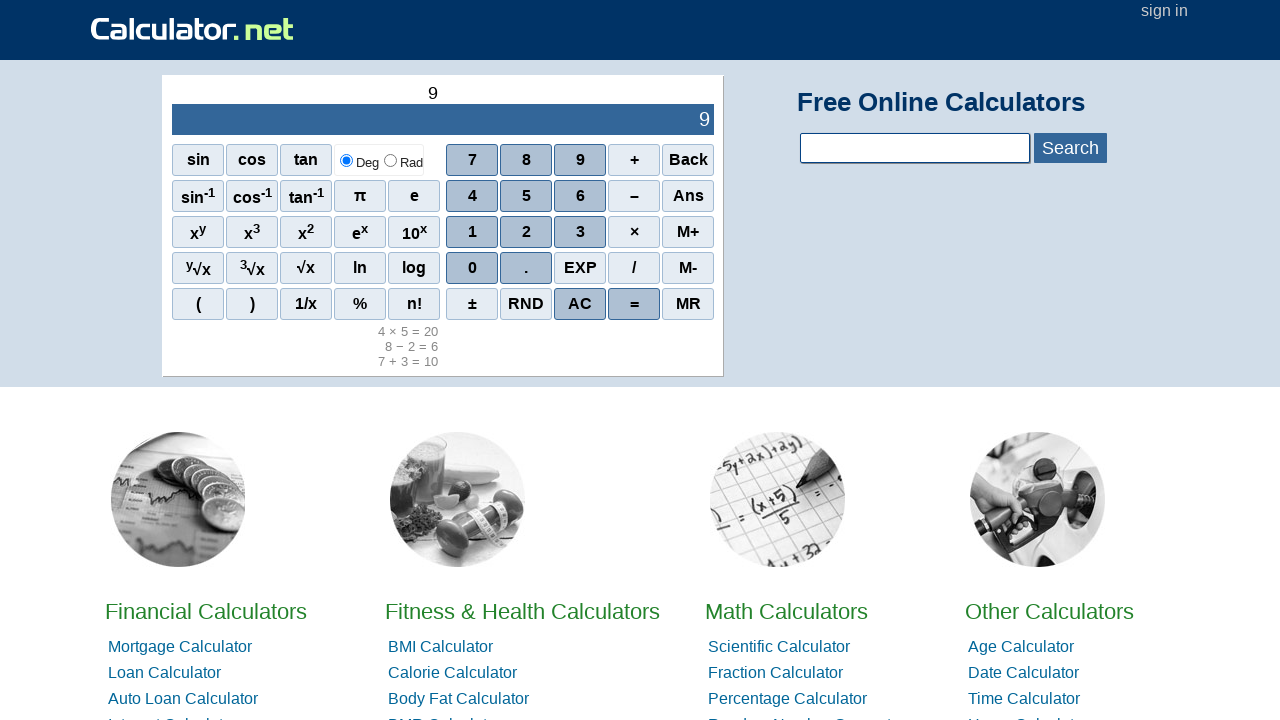

Clicked division operator at (634, 268) on span[onclick="r('/')"]
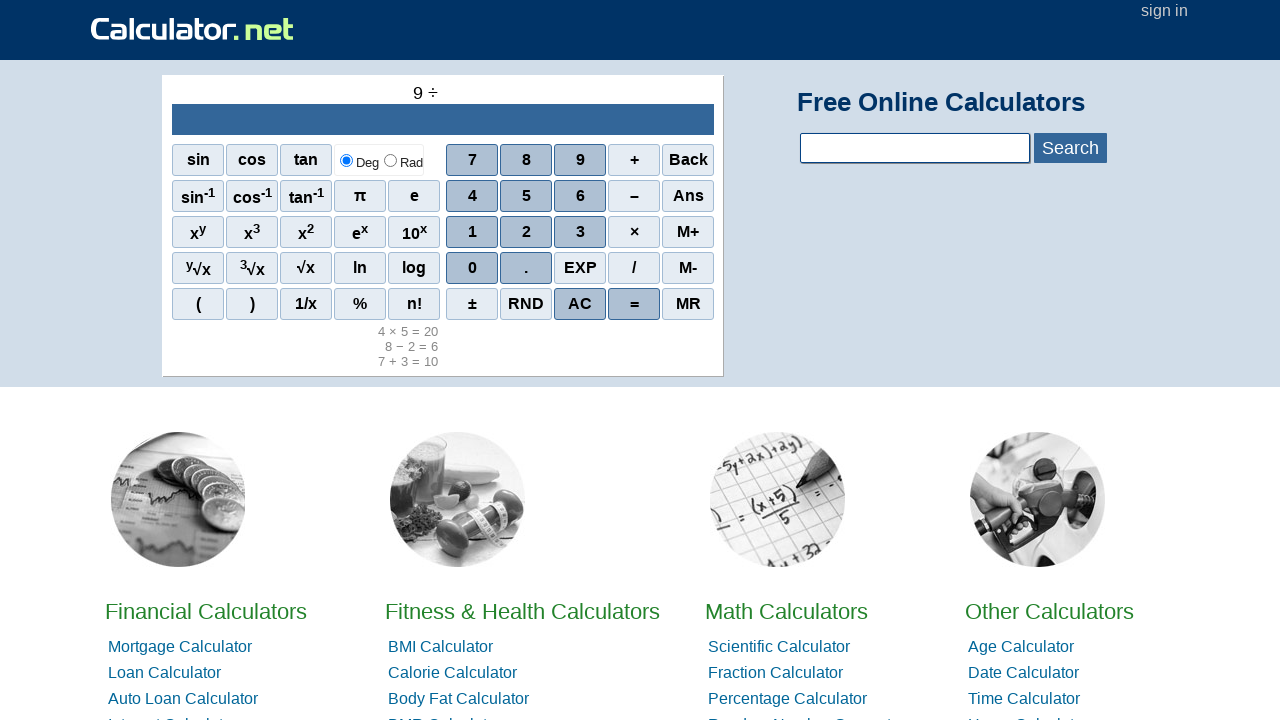

Clicked number 3 at (580, 232) on span[onclick='r(3)']
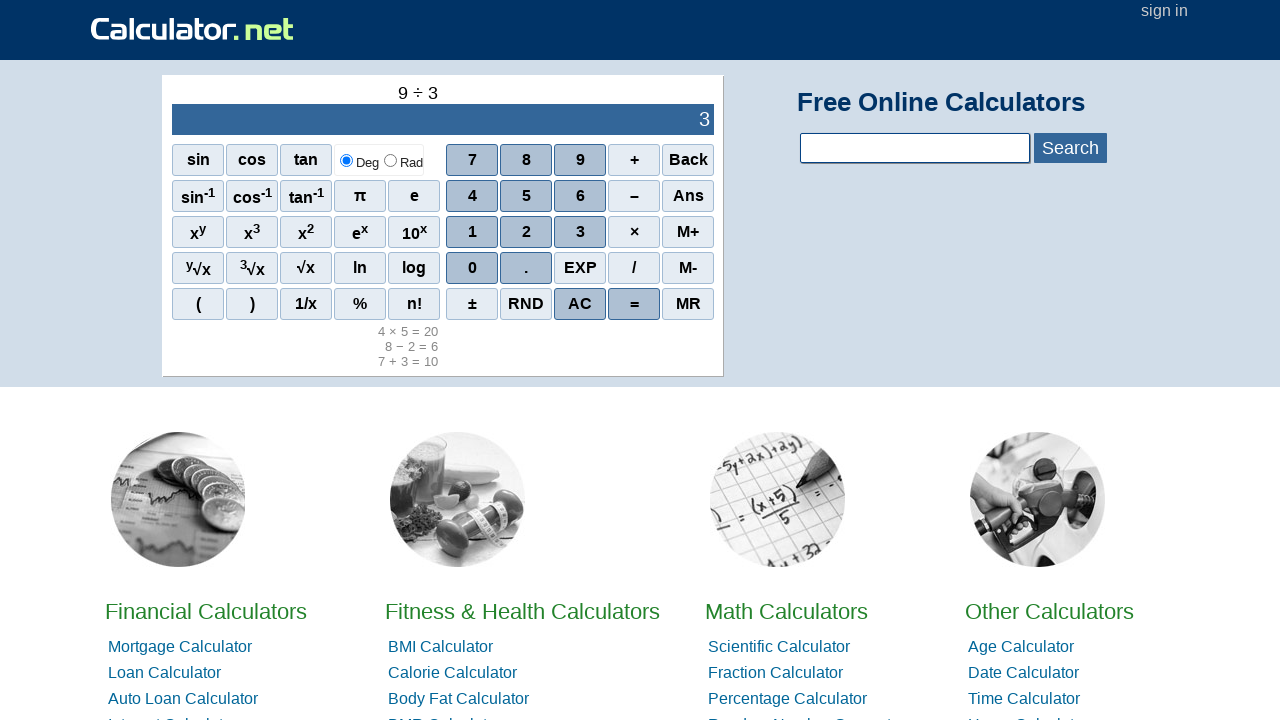

Clicked equals button at (634, 304) on span[onclick="r('=')"]
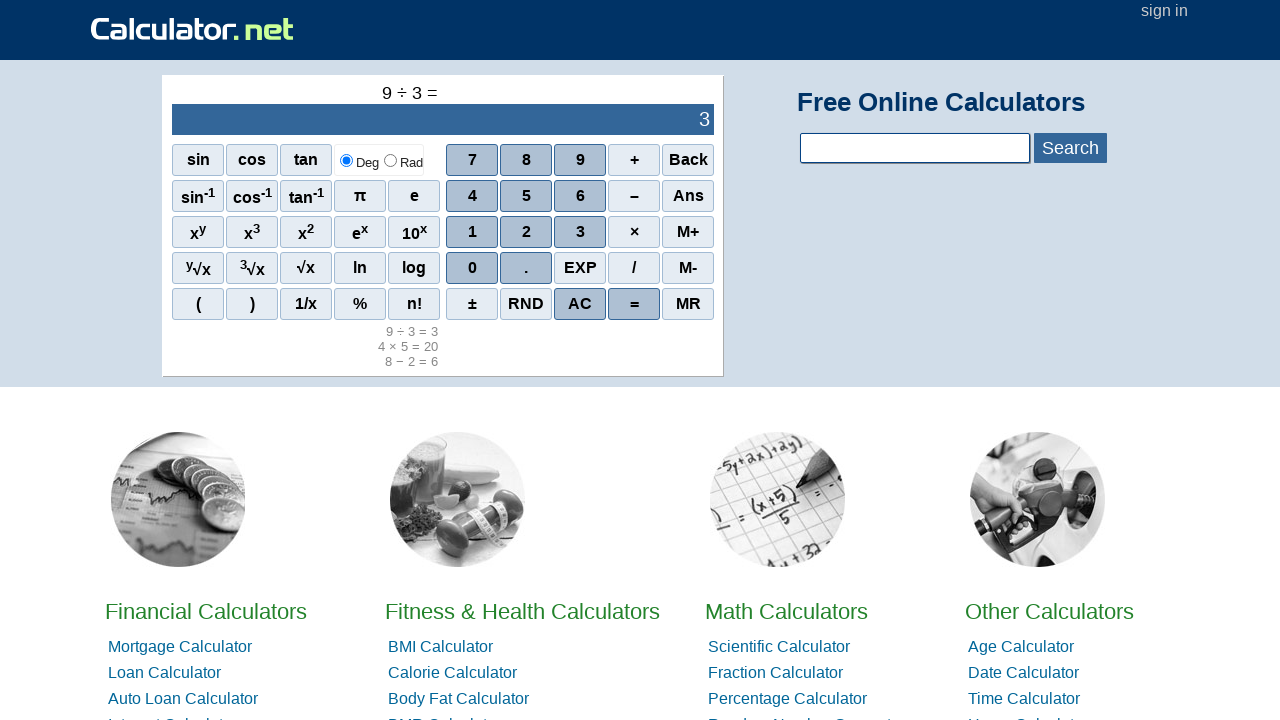

Verified division result: 9 / 3 = 3
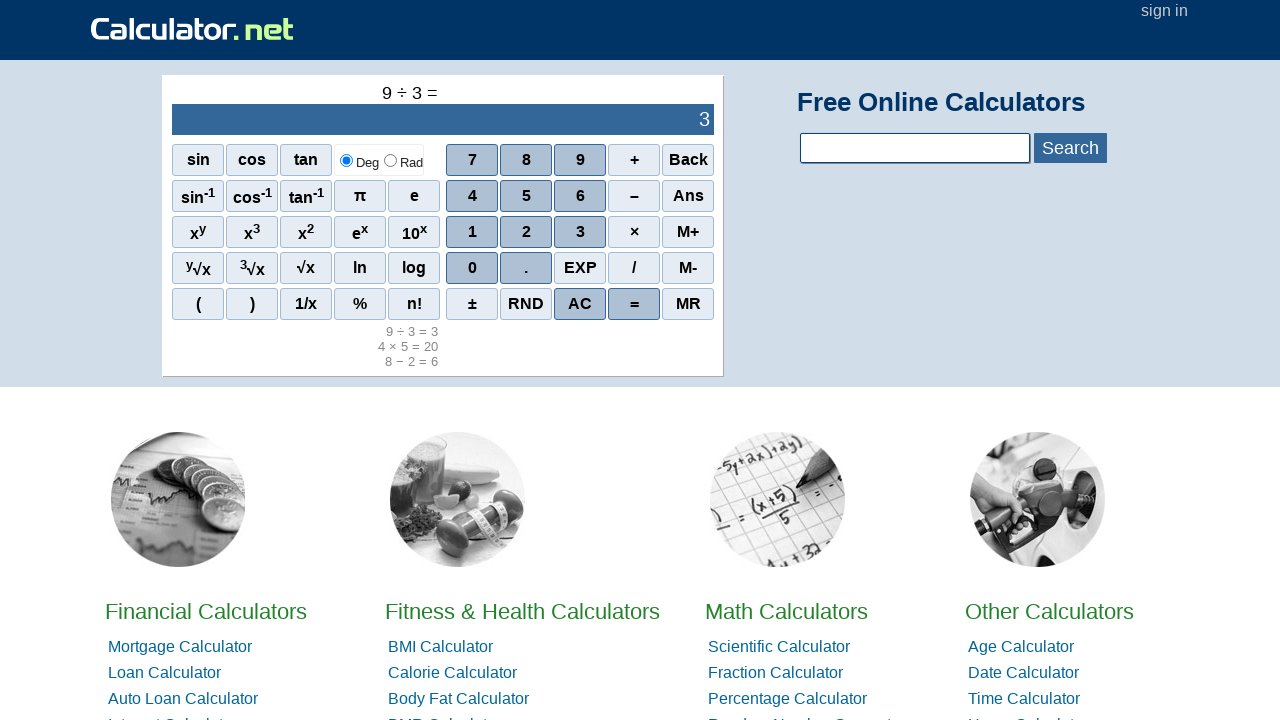

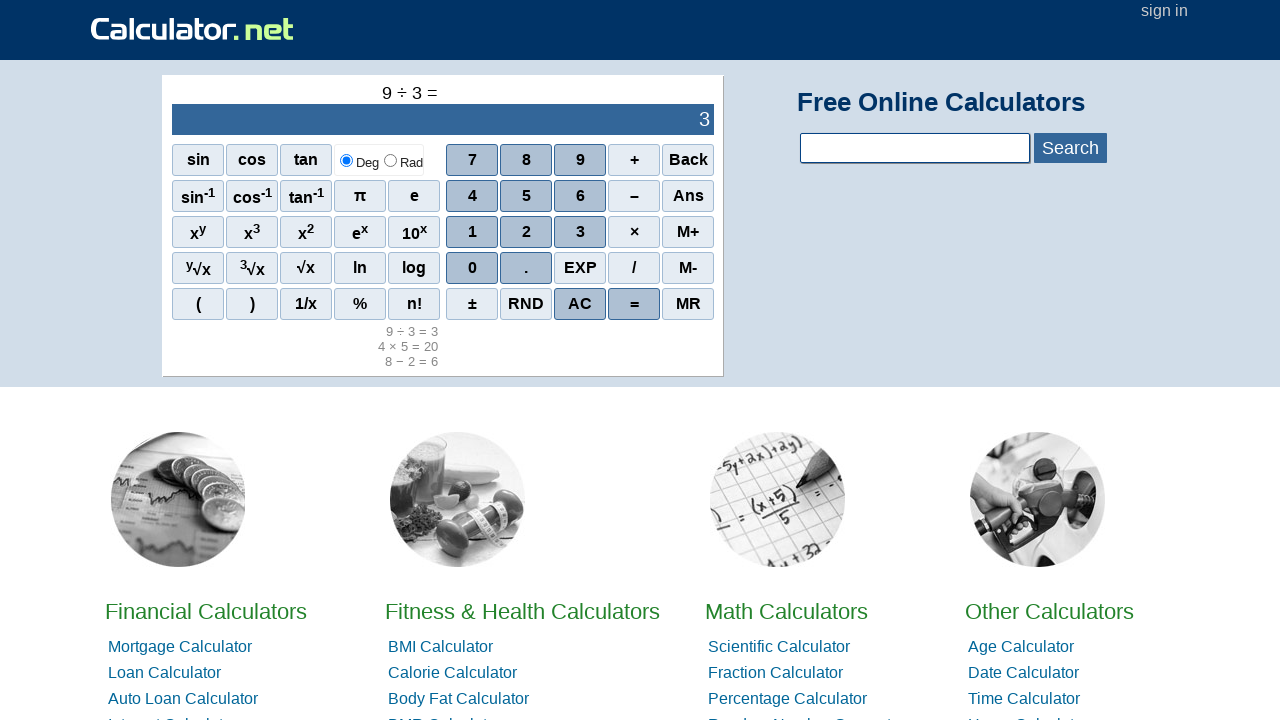